Navigates to Angular documentation site and clicks the Get Started button to access the quickstart guide

Starting URL: https://v2.angular.io/

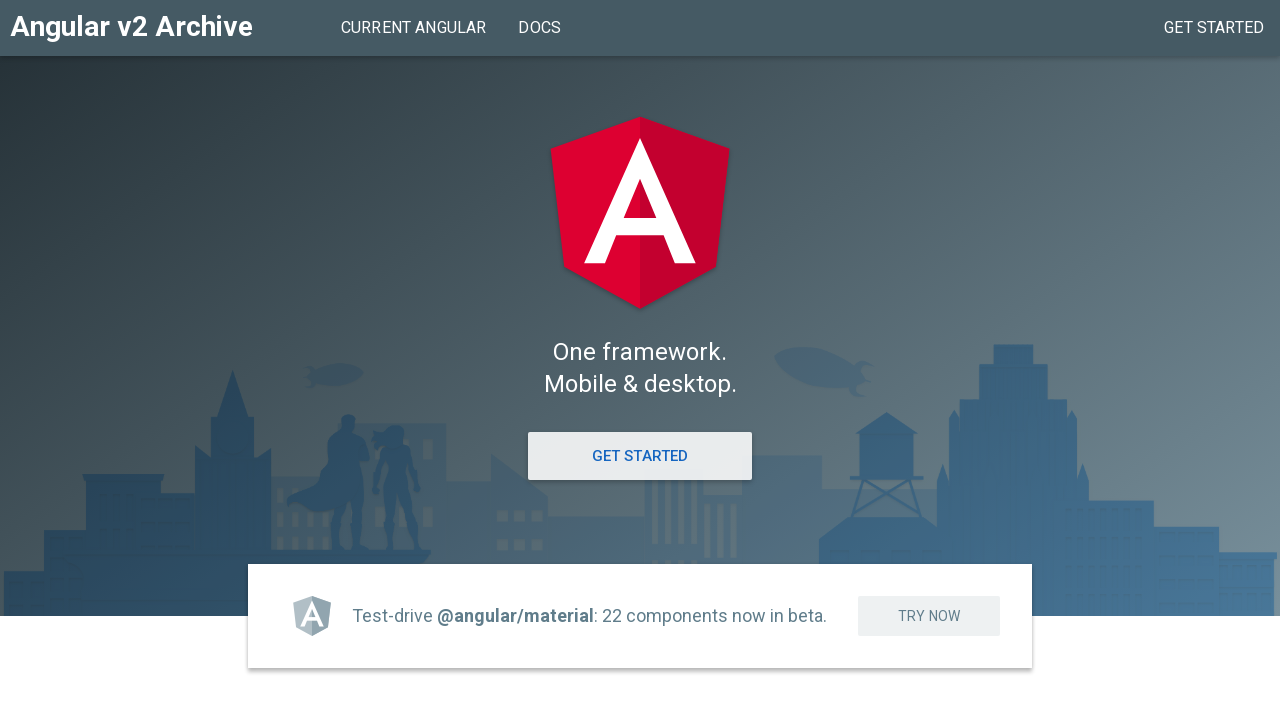

Clicked the Get Started button to access the quickstart guide at (640, 456) on h1 + a:has-text('Get Started')
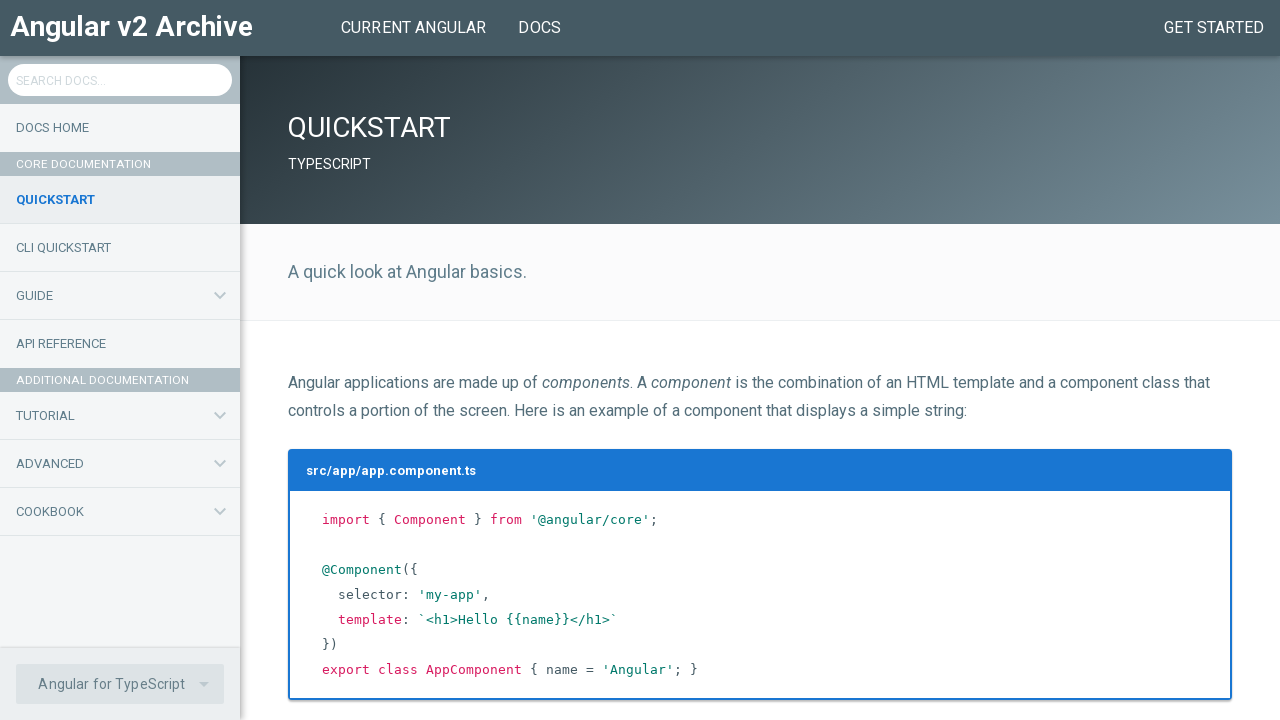

Quickstart guide page loaded successfully
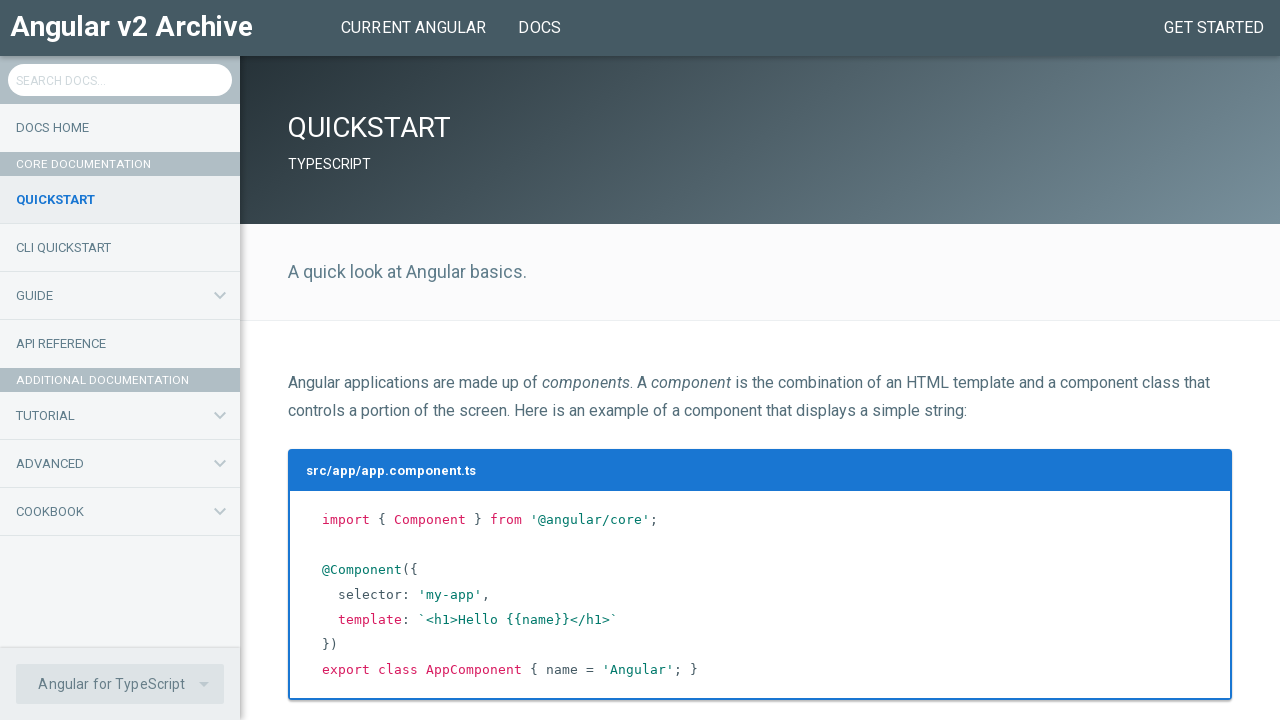

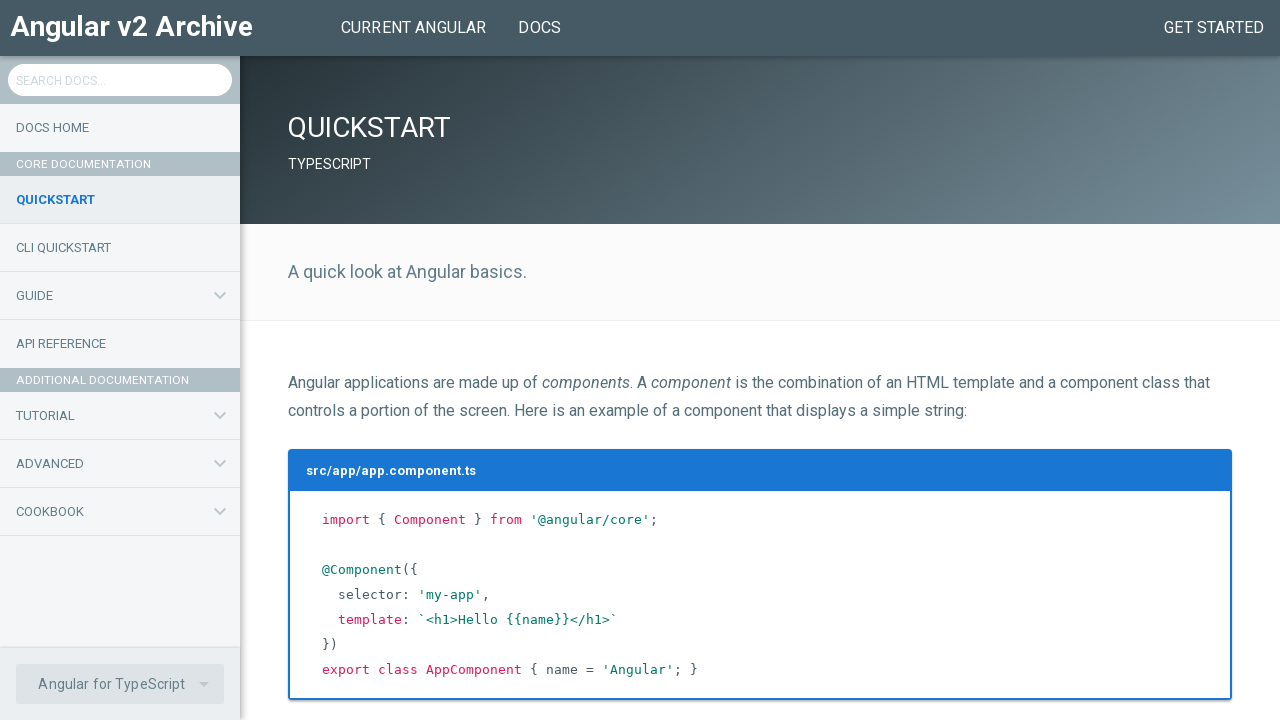